Verifies that the second button's value matches expected text when ignoring case

Starting URL: https://kristinek.github.io/site/examples/locators

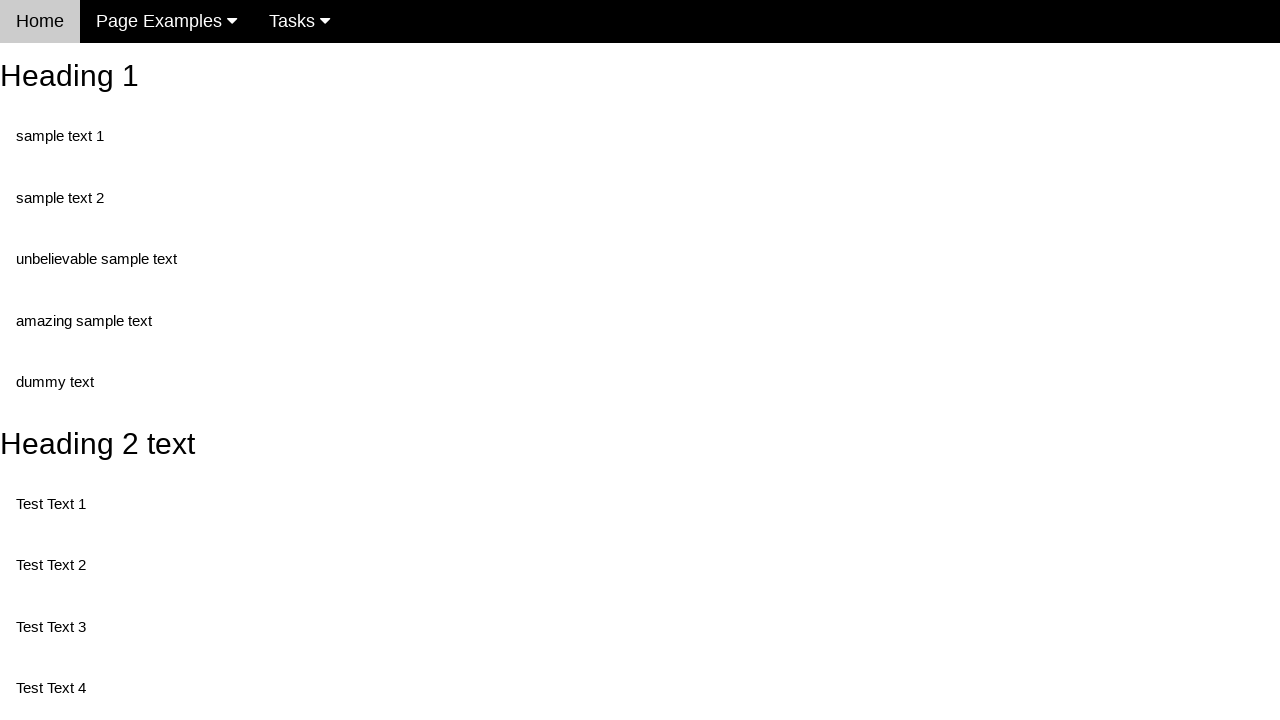

Navigated to locators example page
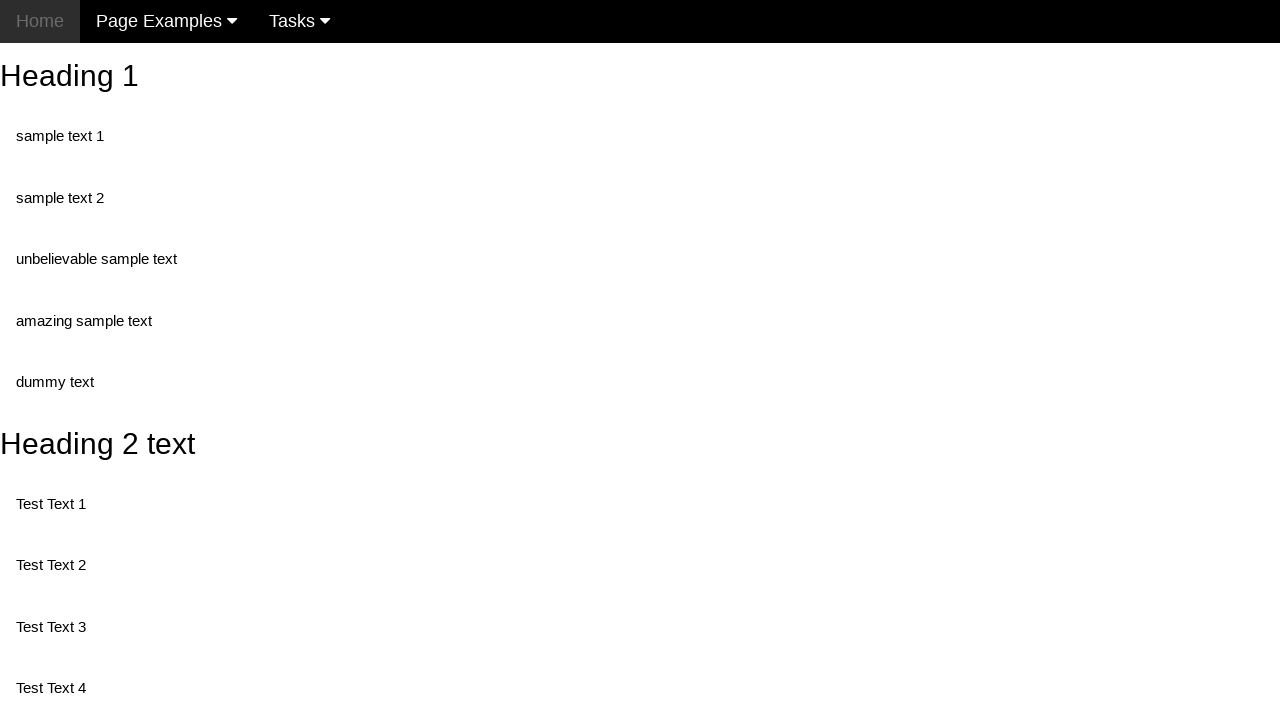

Retrieved value attribute from second button element
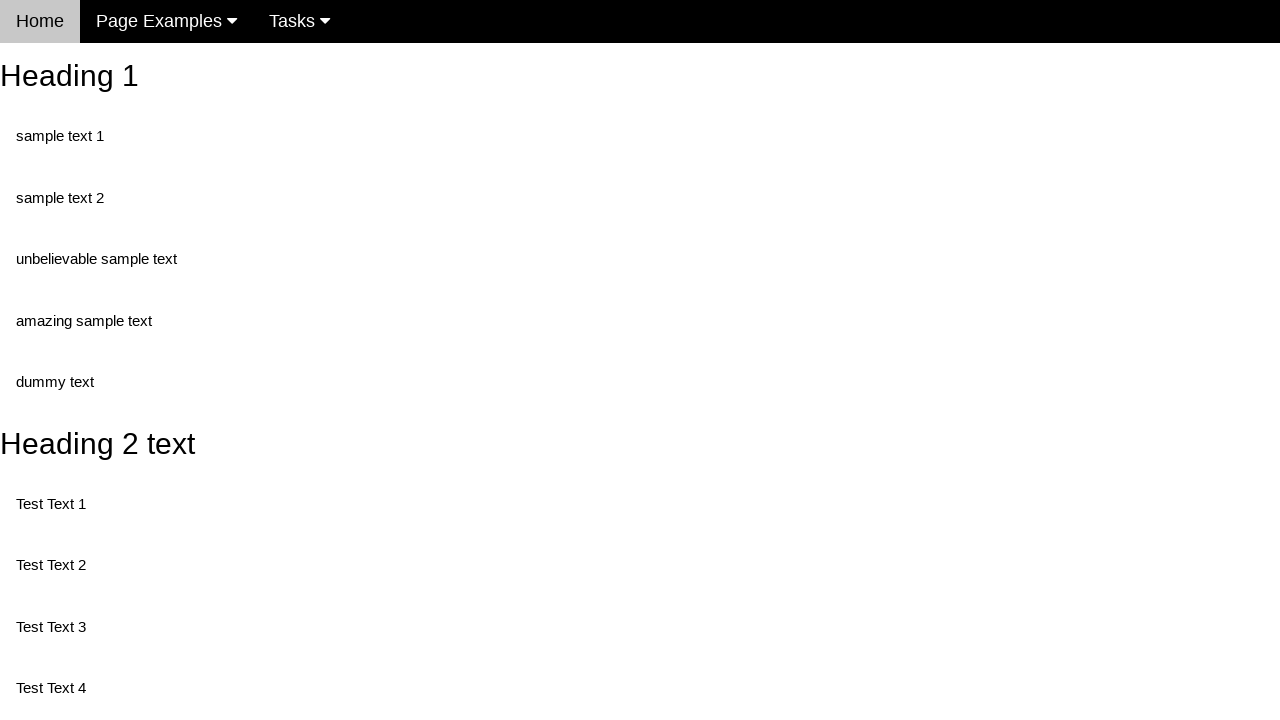

Verified second button value matches expected text (case insensitive)
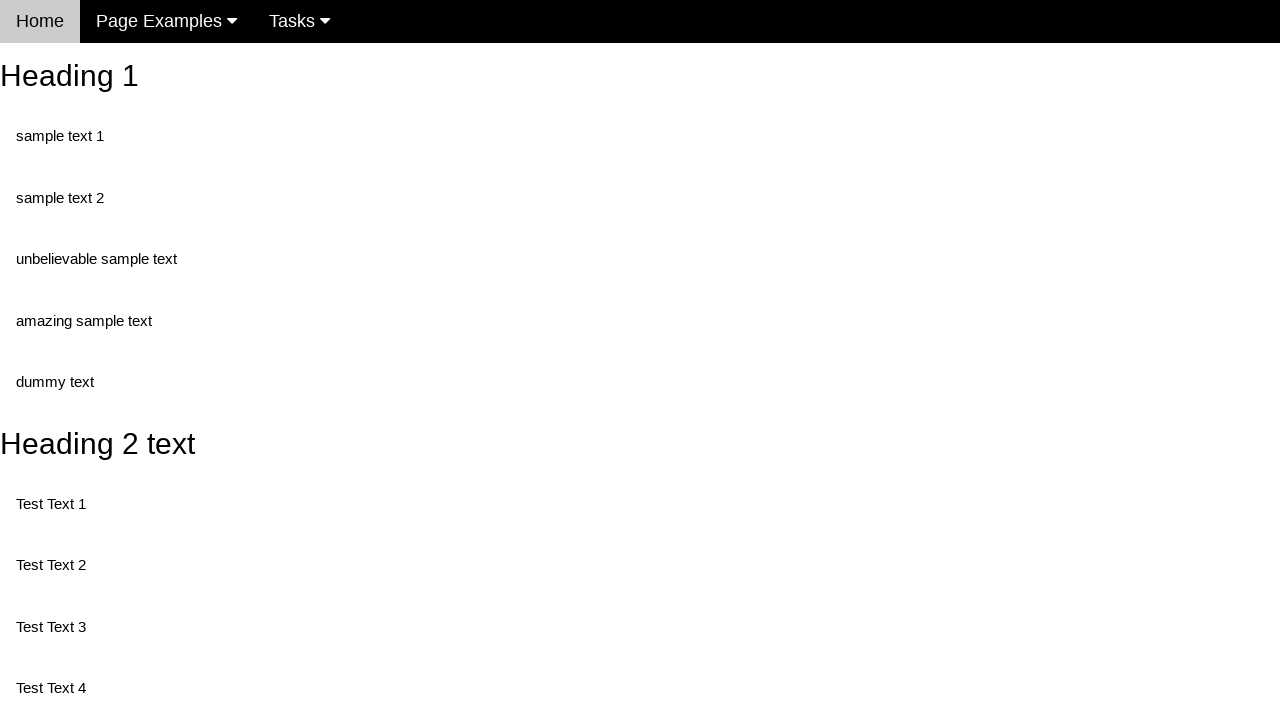

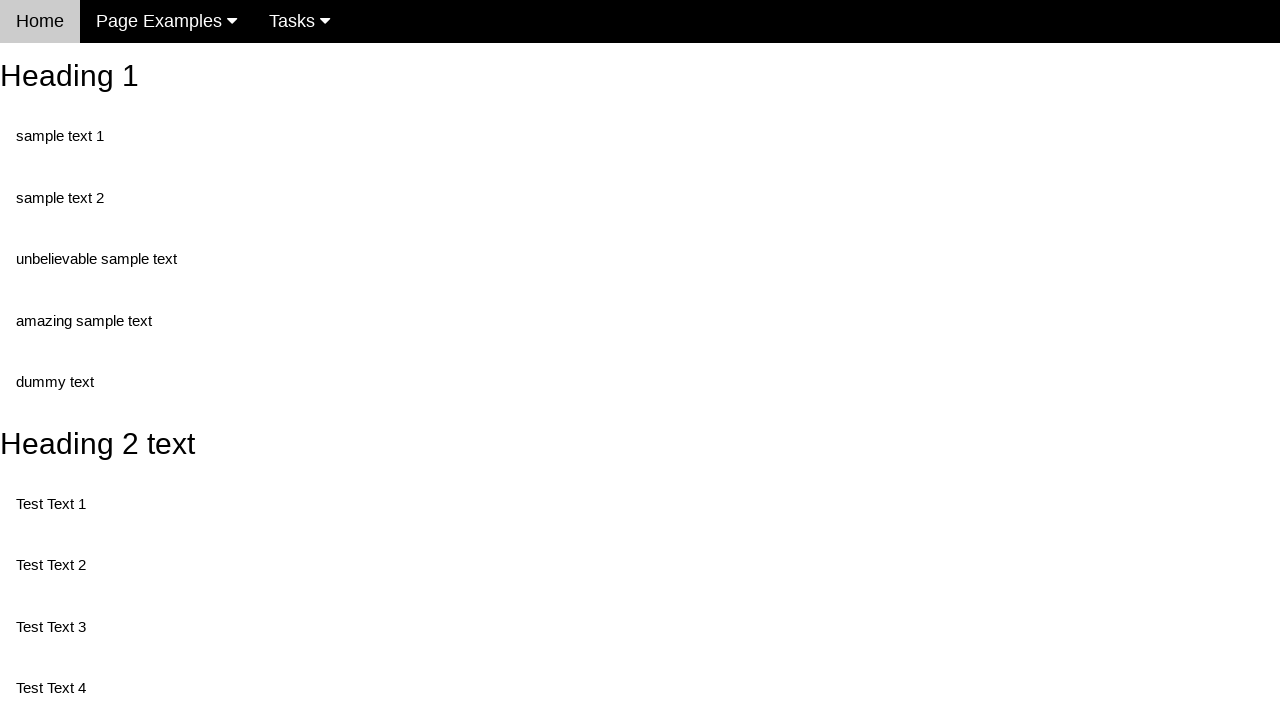